Opens the RedBus travel booking website homepage and maximizes the browser window to verify the site loads correctly.

Starting URL: https://www.redbus.in/

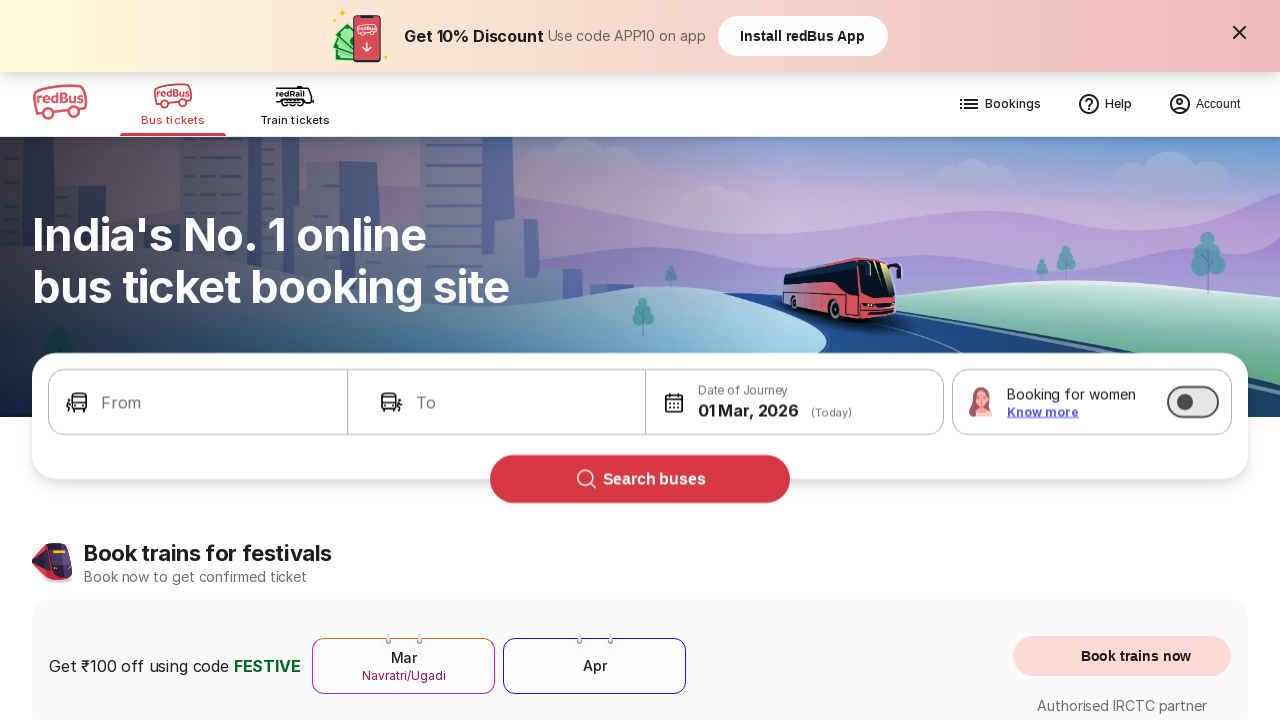

Navigated to RedBus homepage
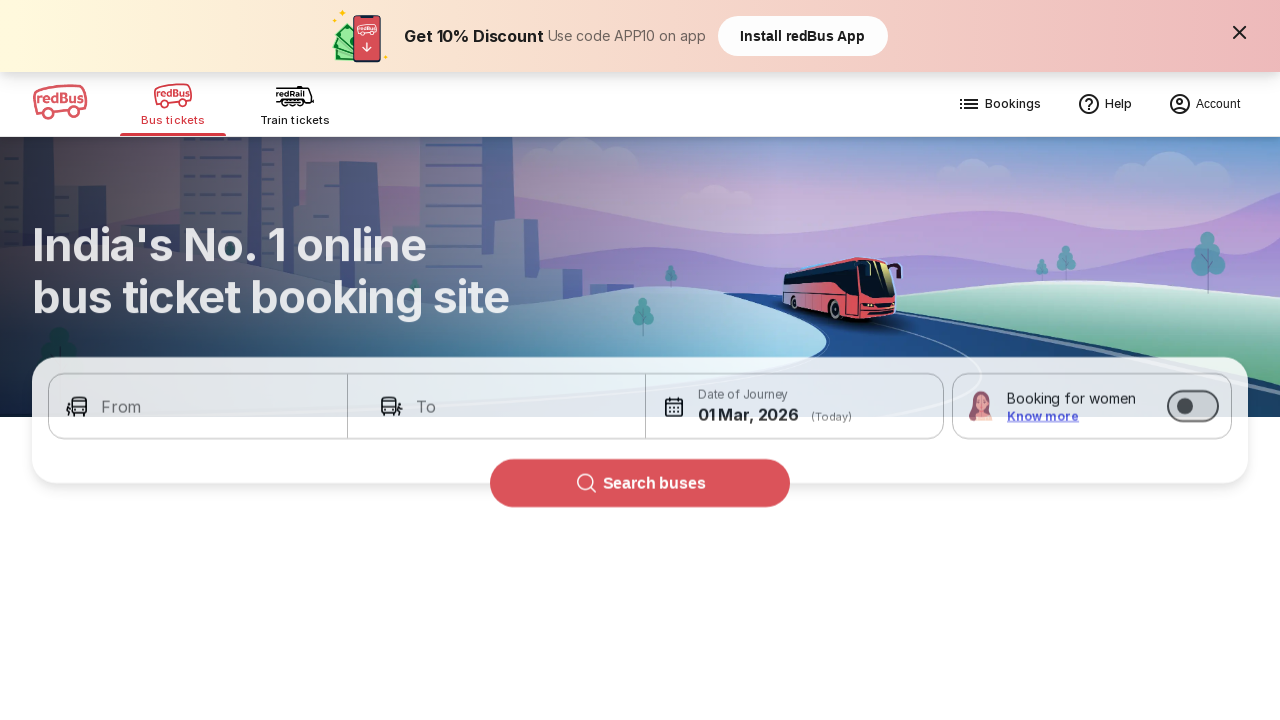

Set viewport size to 1920x1080 to maximize browser window
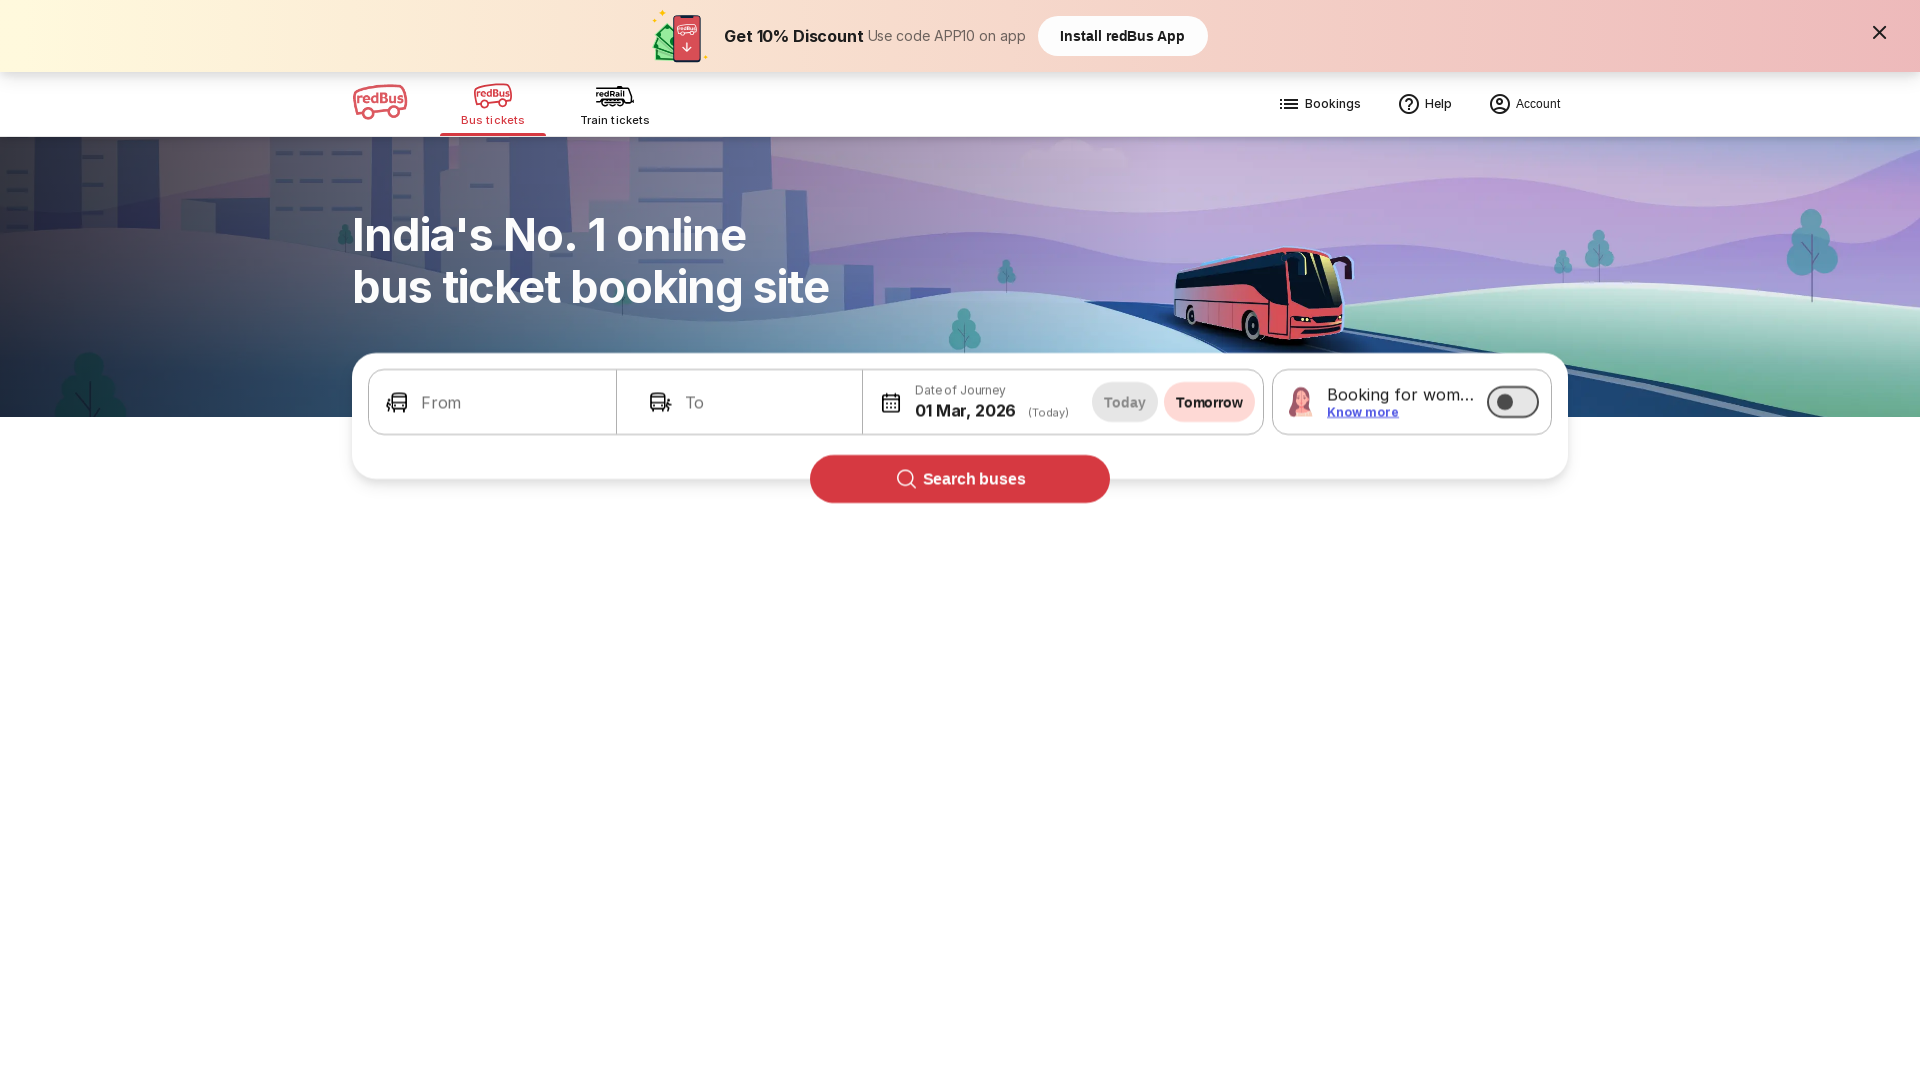

RedBus homepage loaded completely
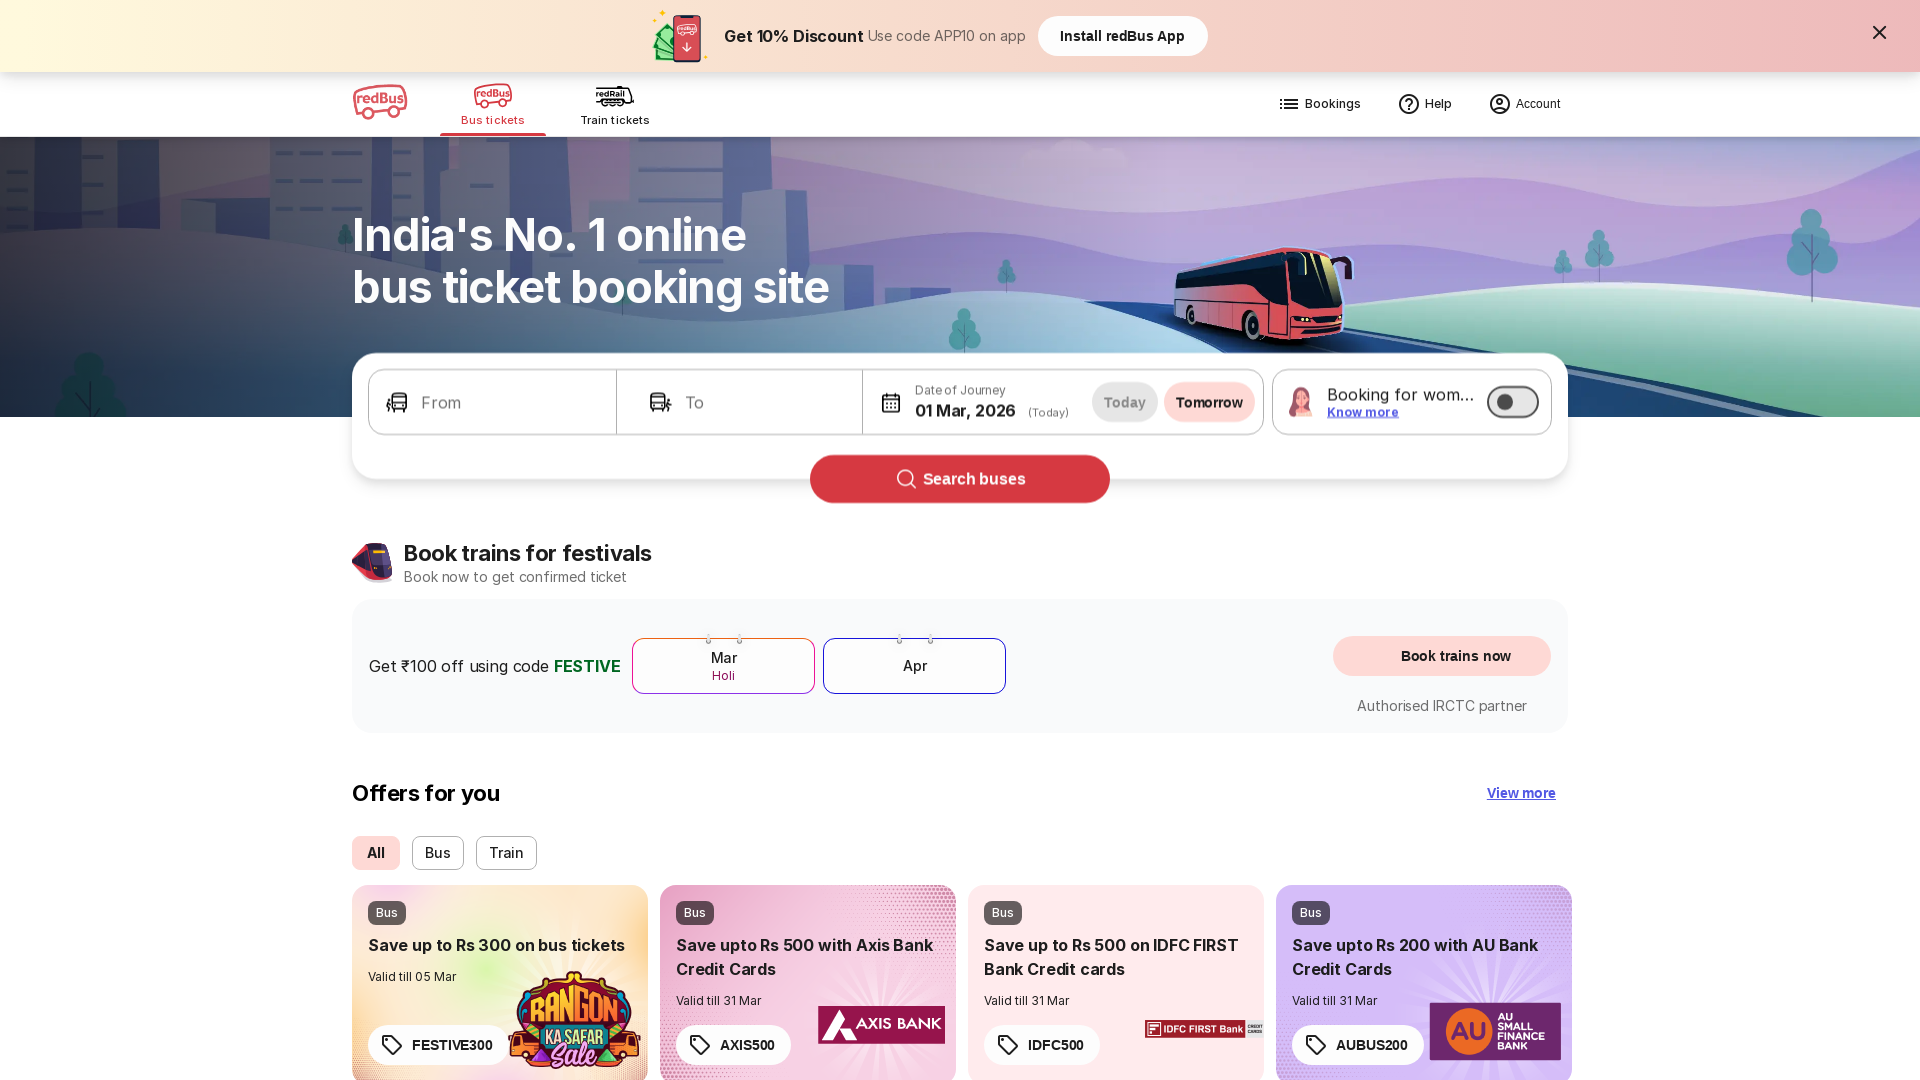

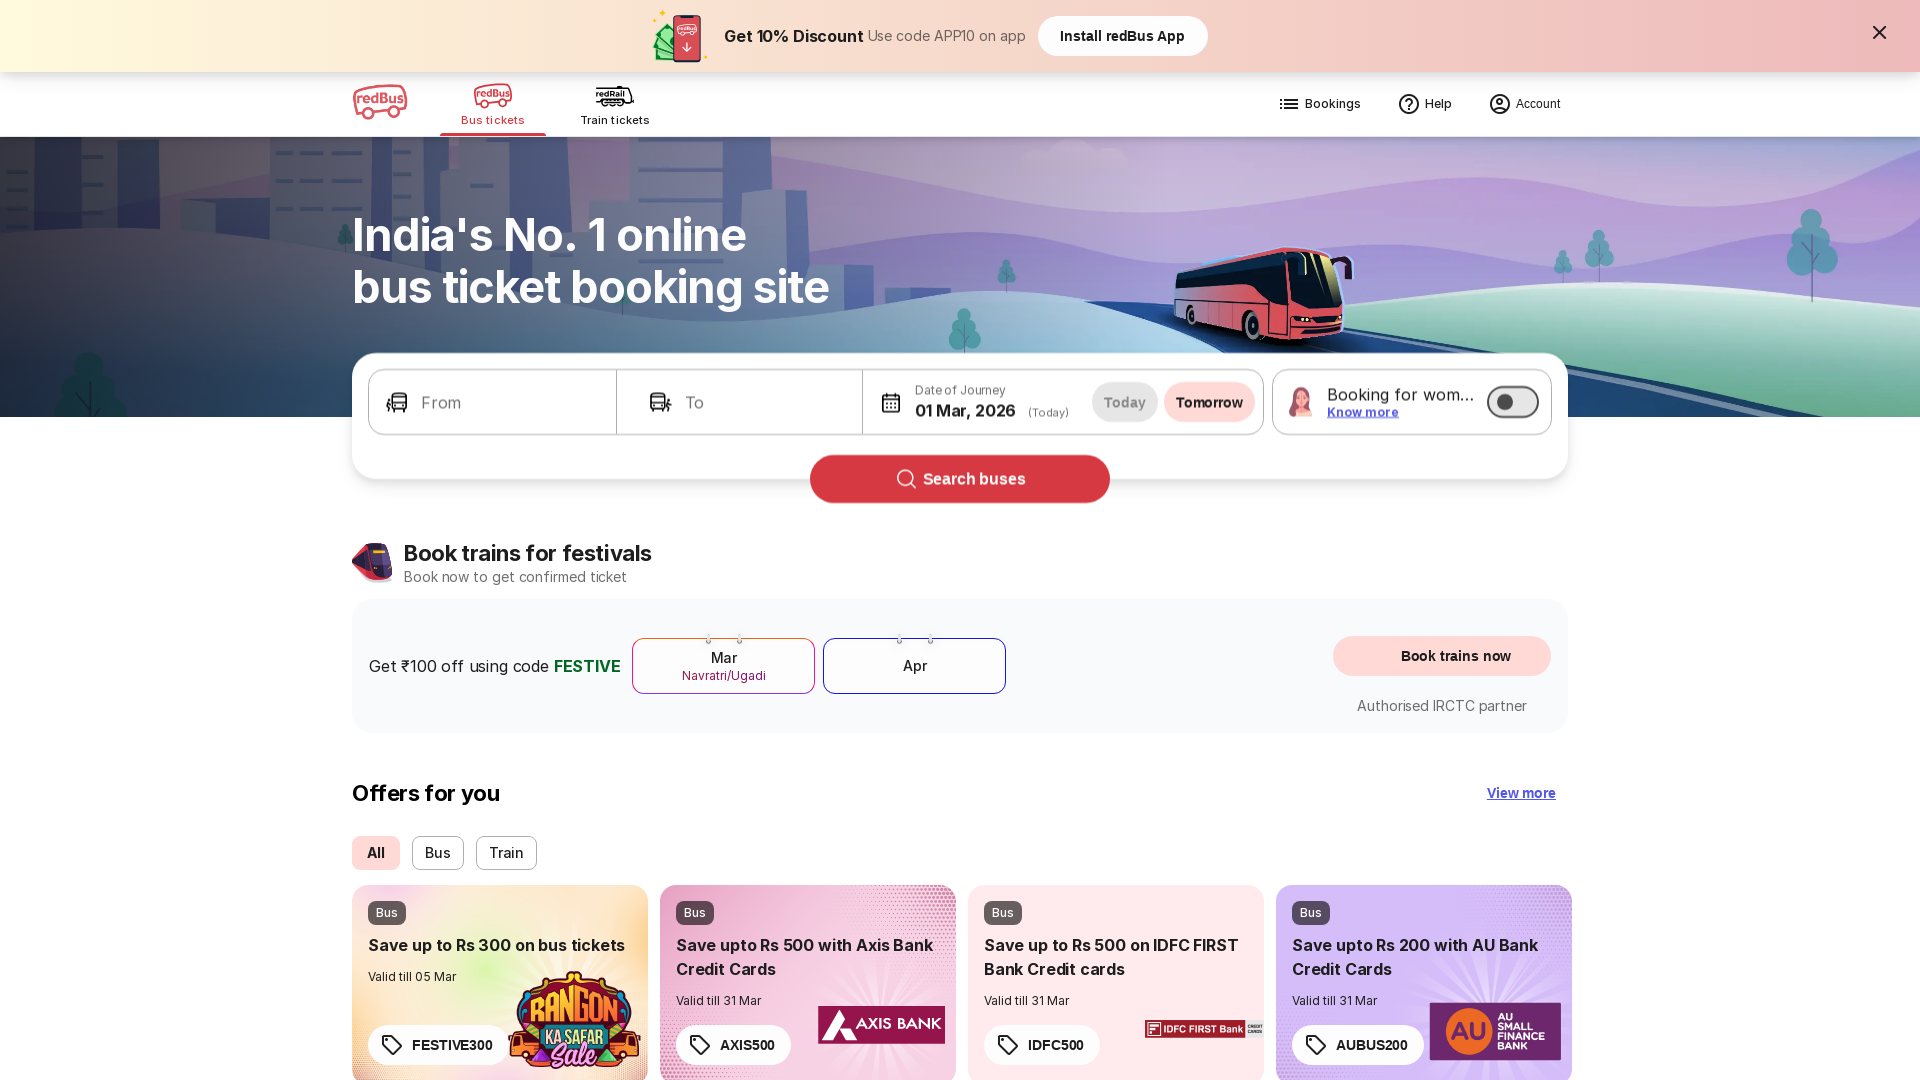